Tests clicking a button to add a new element to the page

Starting URL: https://the-internet.herokuapp.com/add_remove_elements/

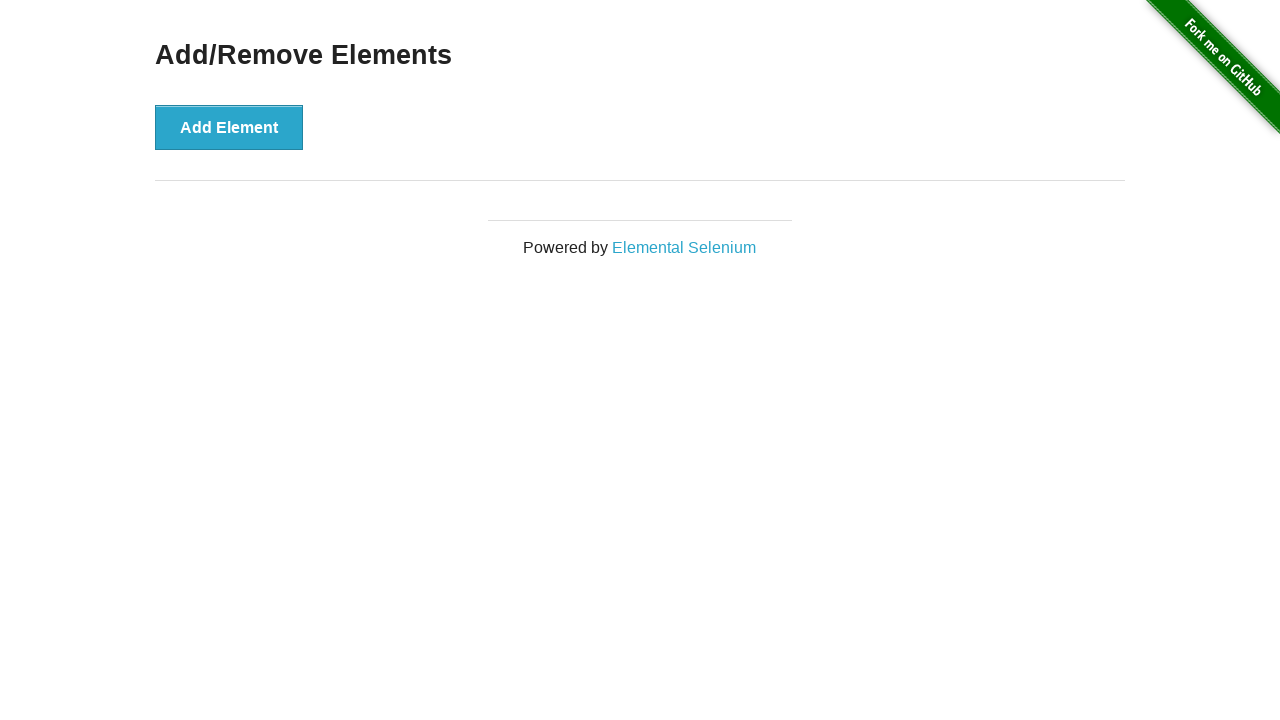

Navigated to the Add/Remove Elements page
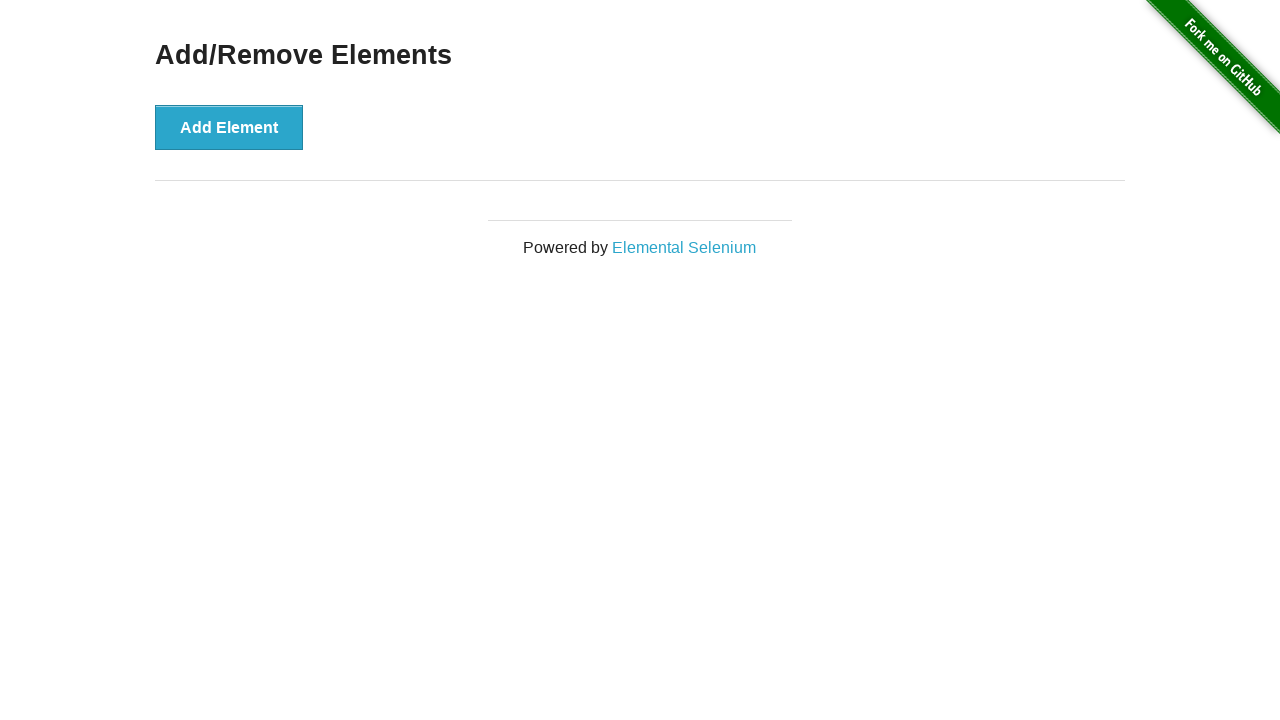

Clicked the 'Add Element' button at (229, 127) on .example button
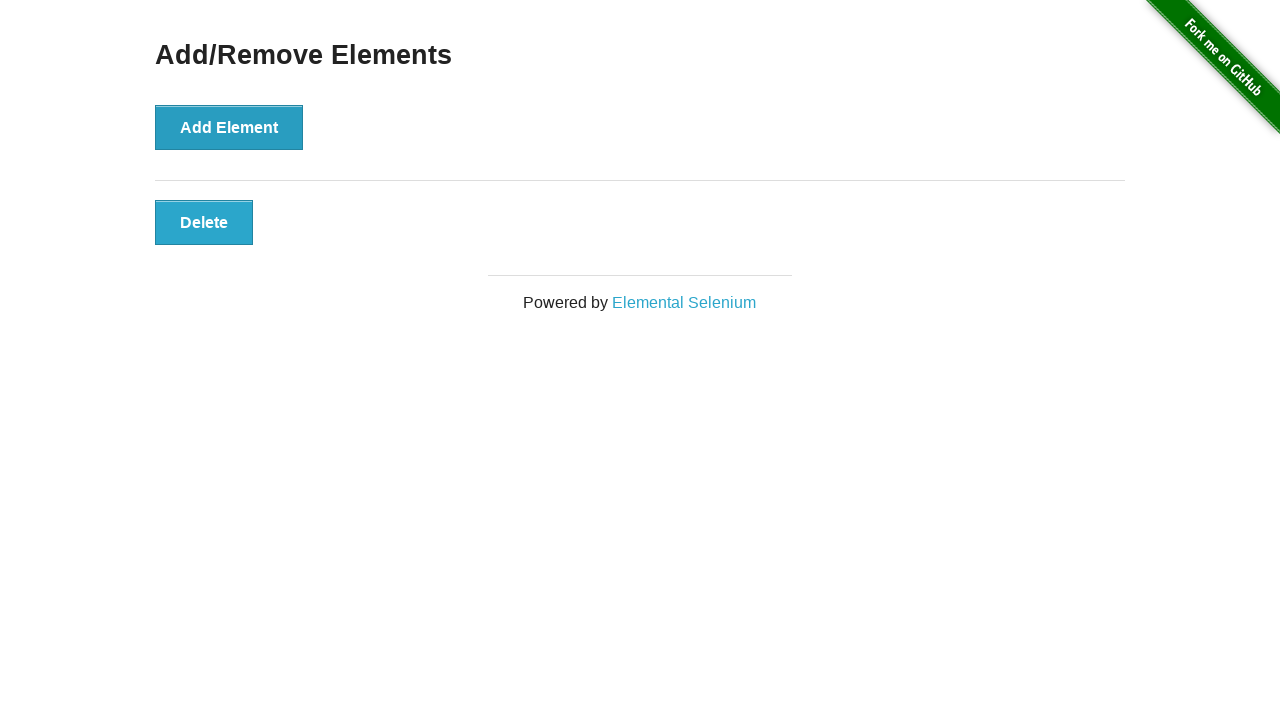

Verified that a delete button was added to the page
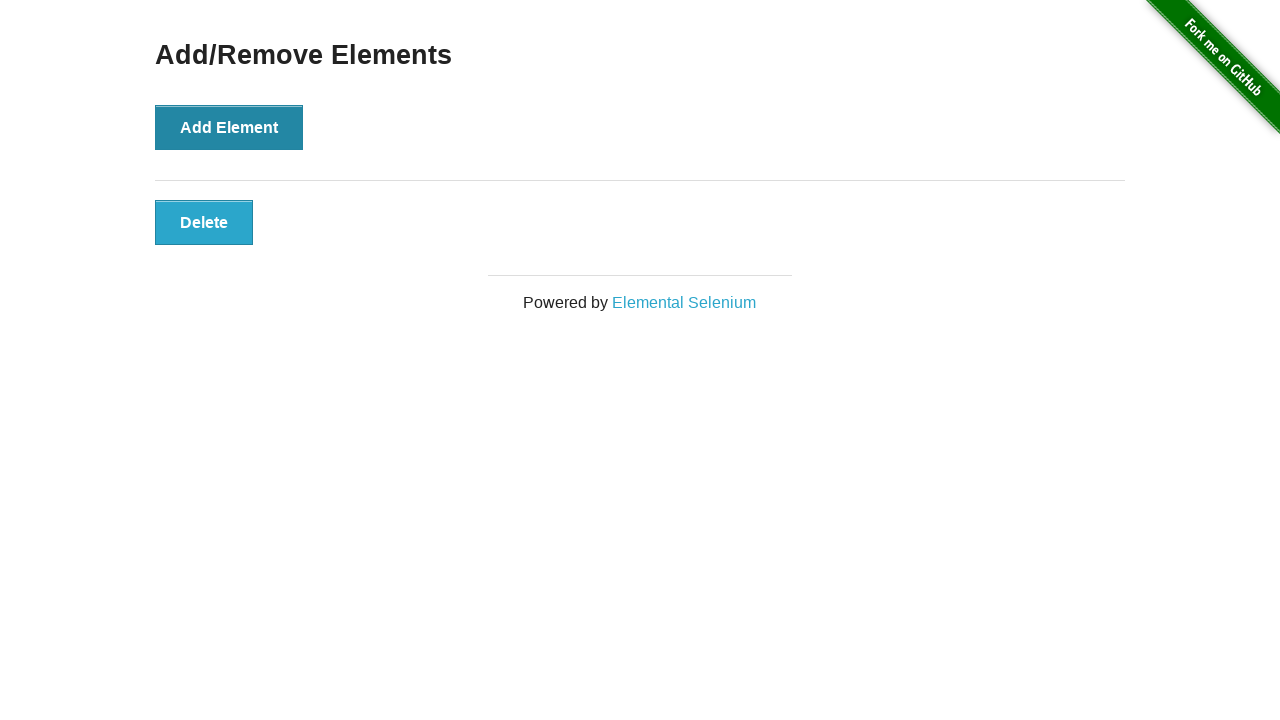

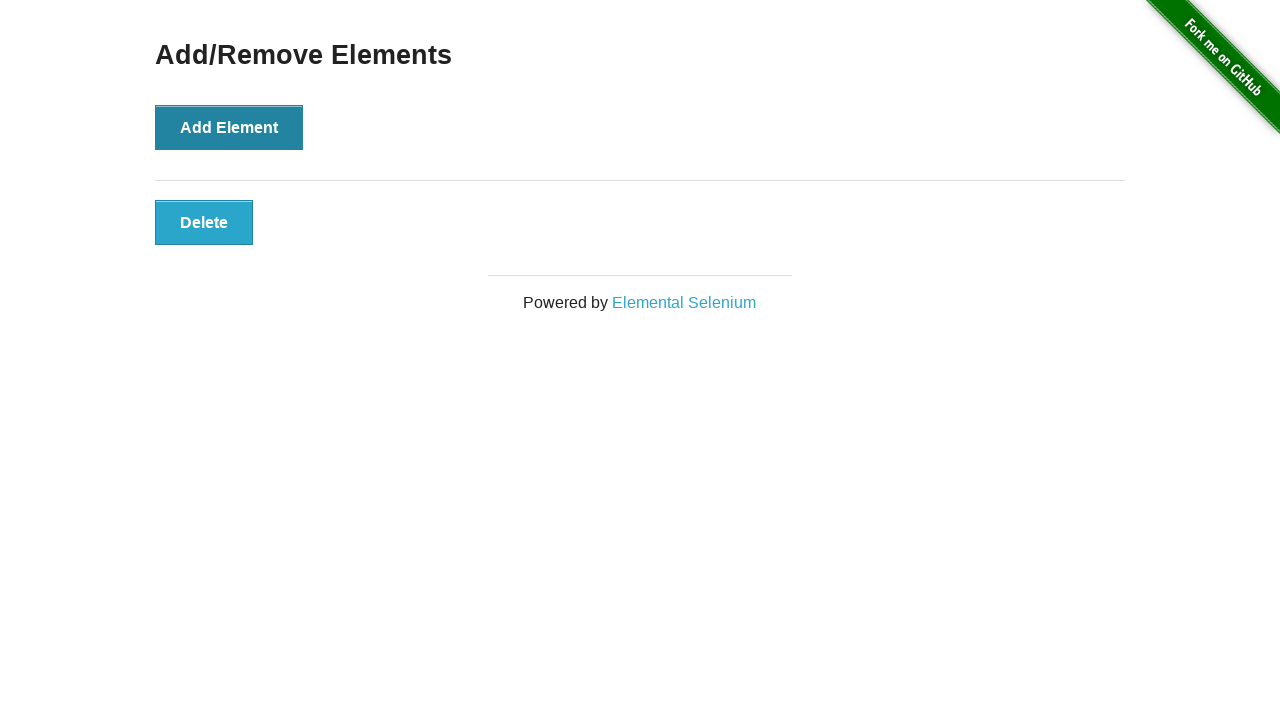